Tests right-click (context click) functionality on a draggable element and attempts to interact with the context menu using keyboard navigation

Starting URL: https://demoqa.com/droppable/

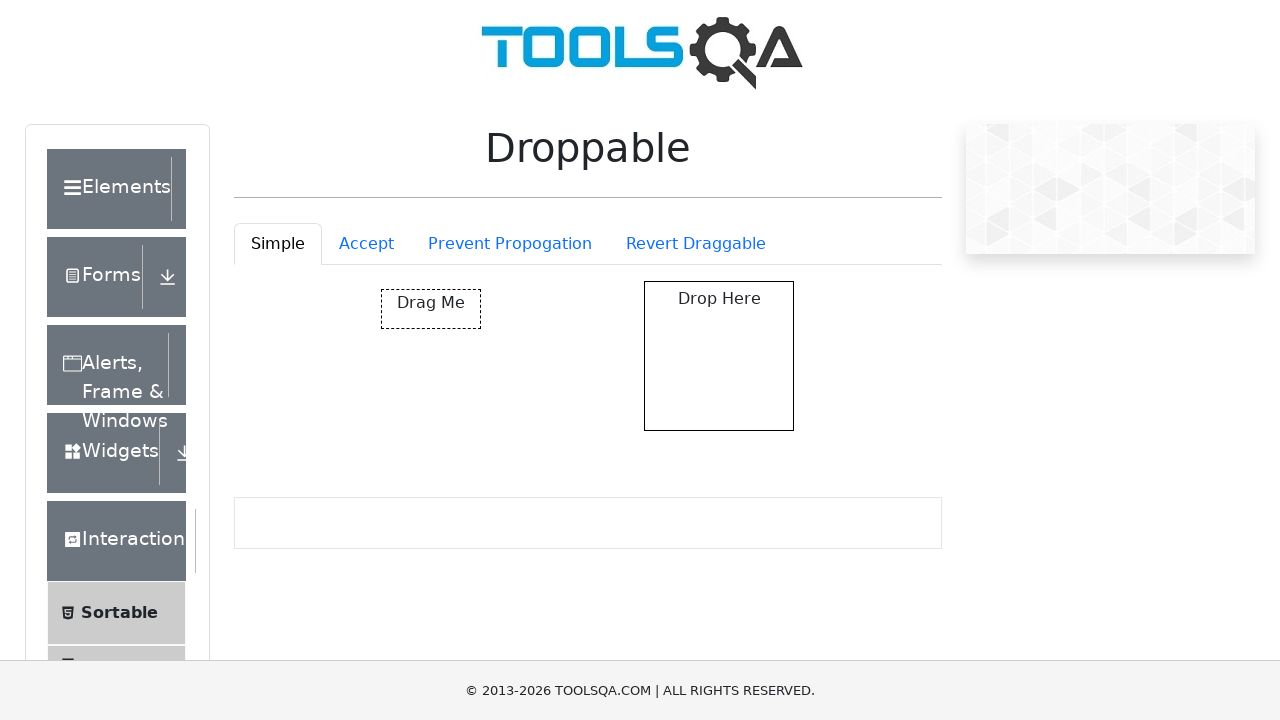

Waited for draggable element to be visible
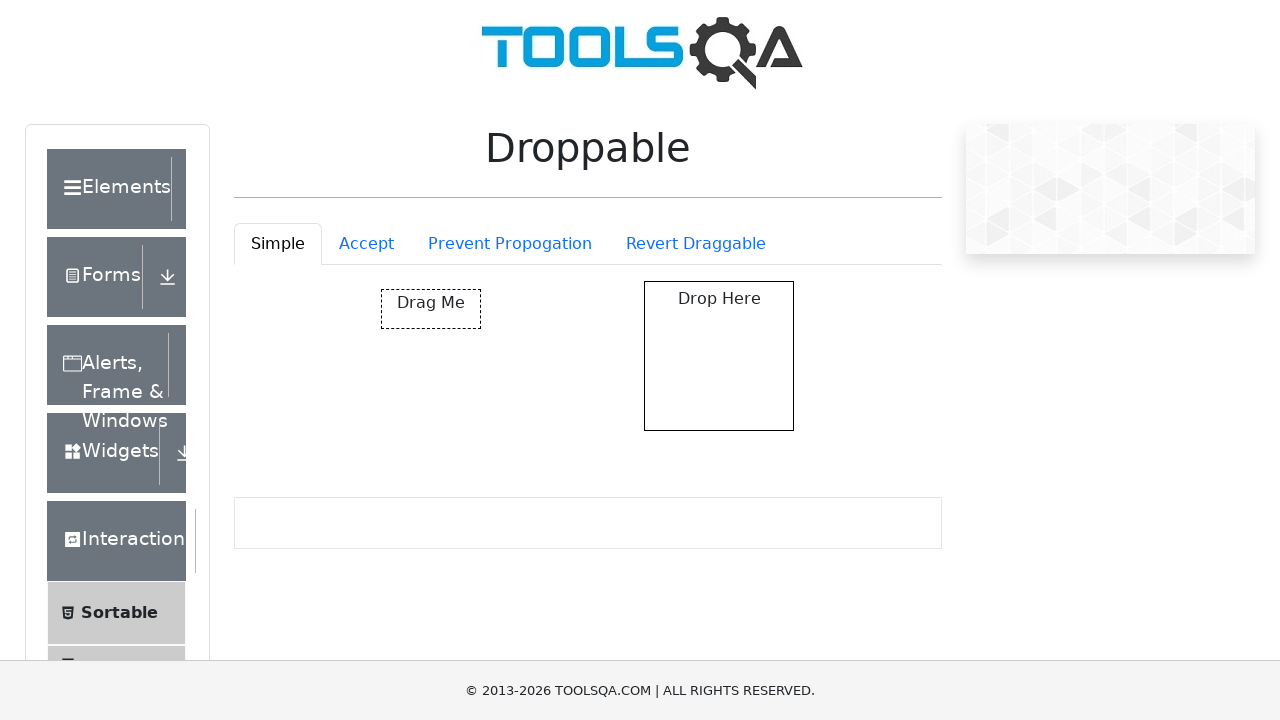

Right-clicked on draggable element to open context menu at (431, 309) on #draggable
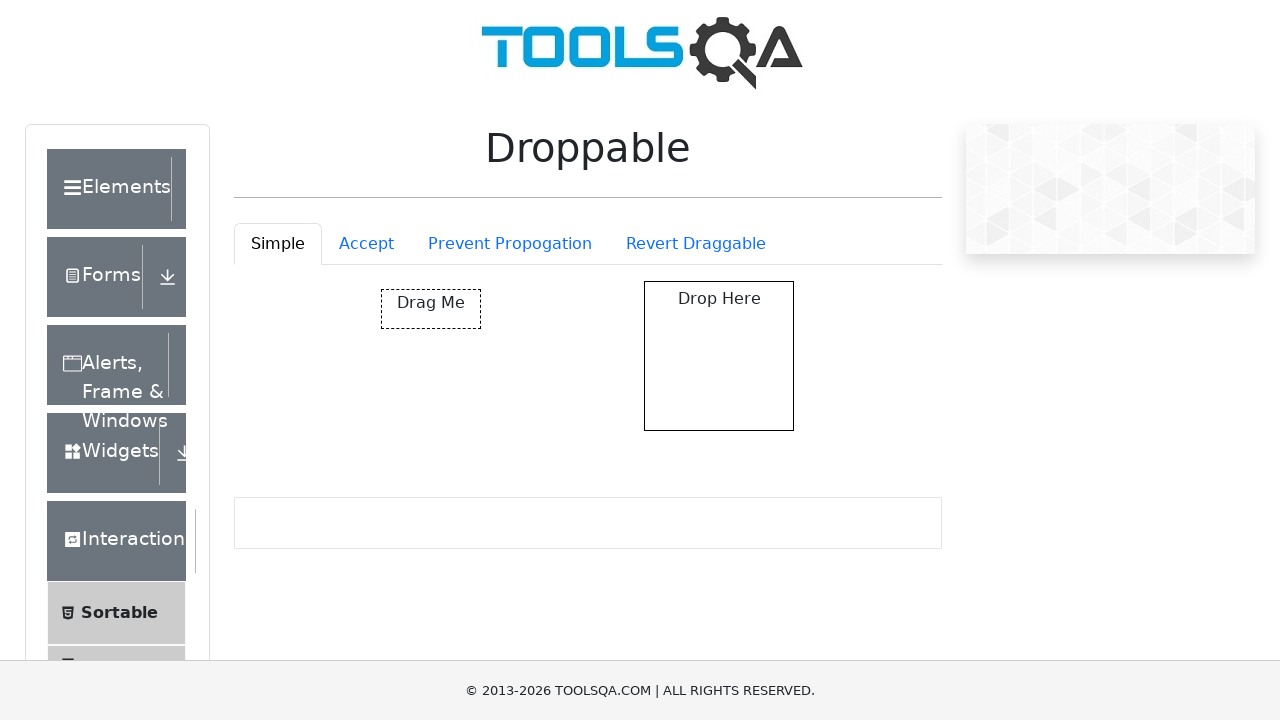

Pressed ArrowDown key to navigate context menu
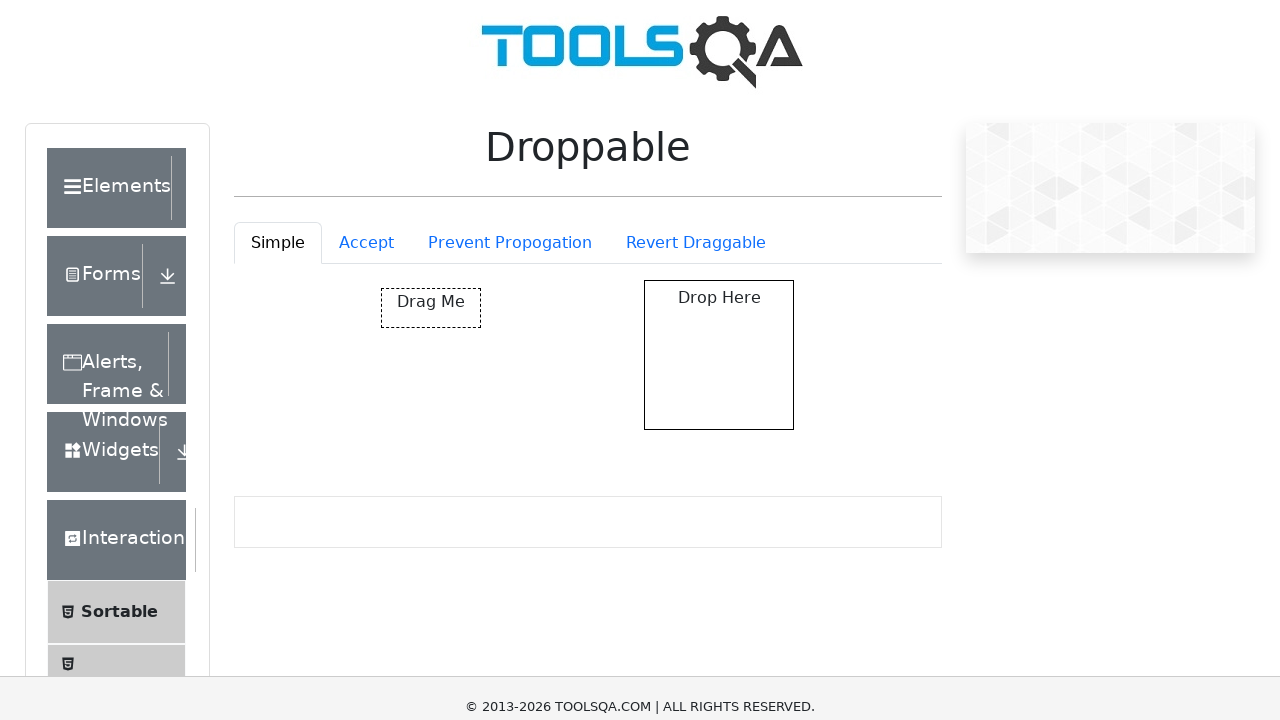

Pressed ArrowDown key again to navigate context menu
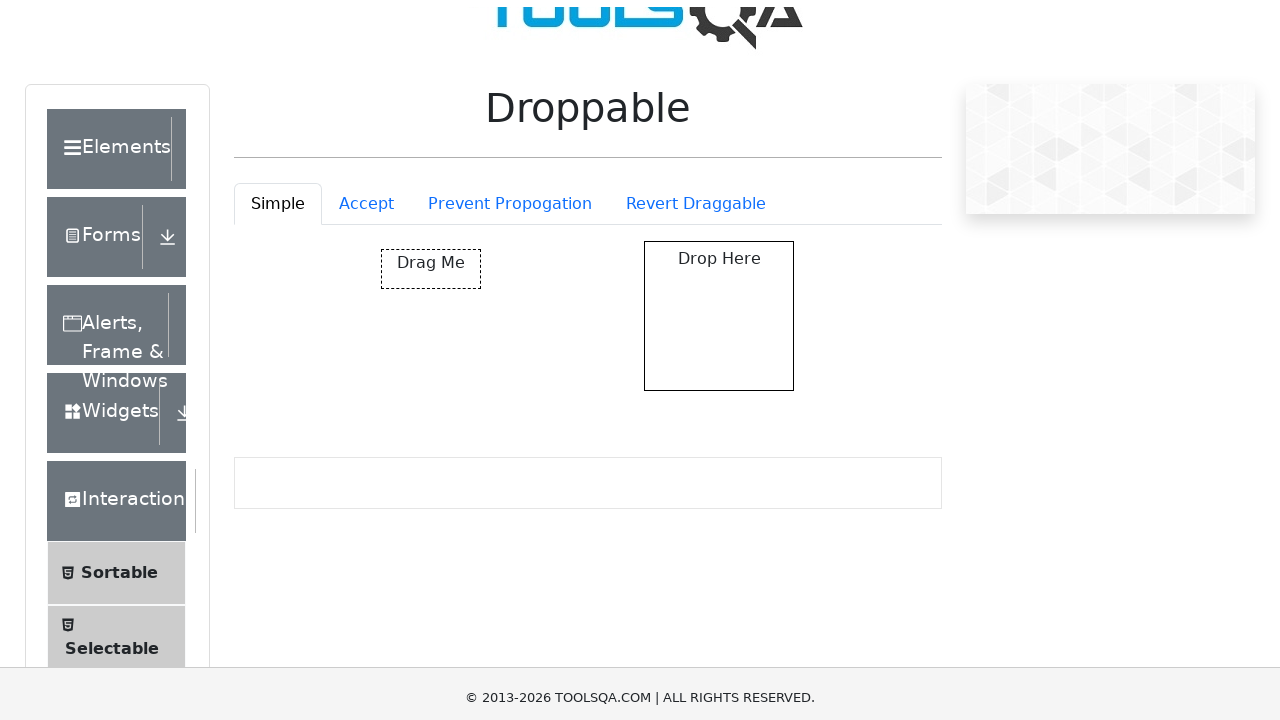

Pressed Enter key to select context menu item
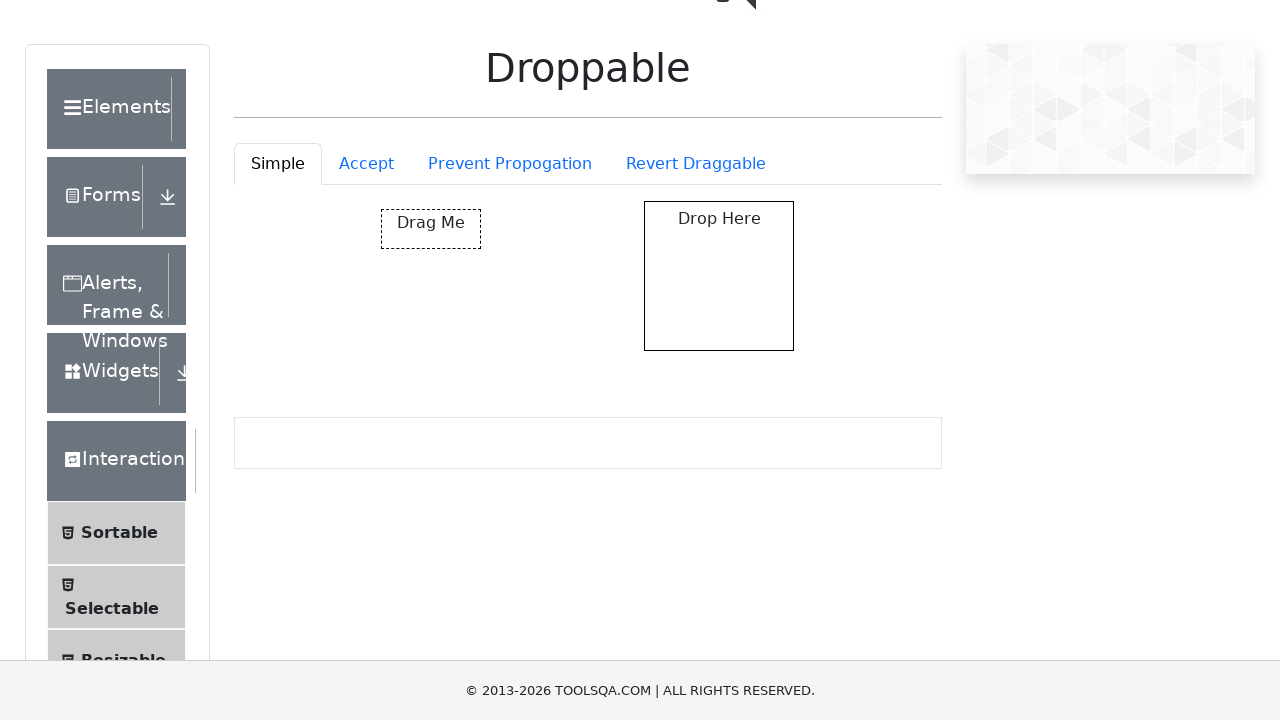

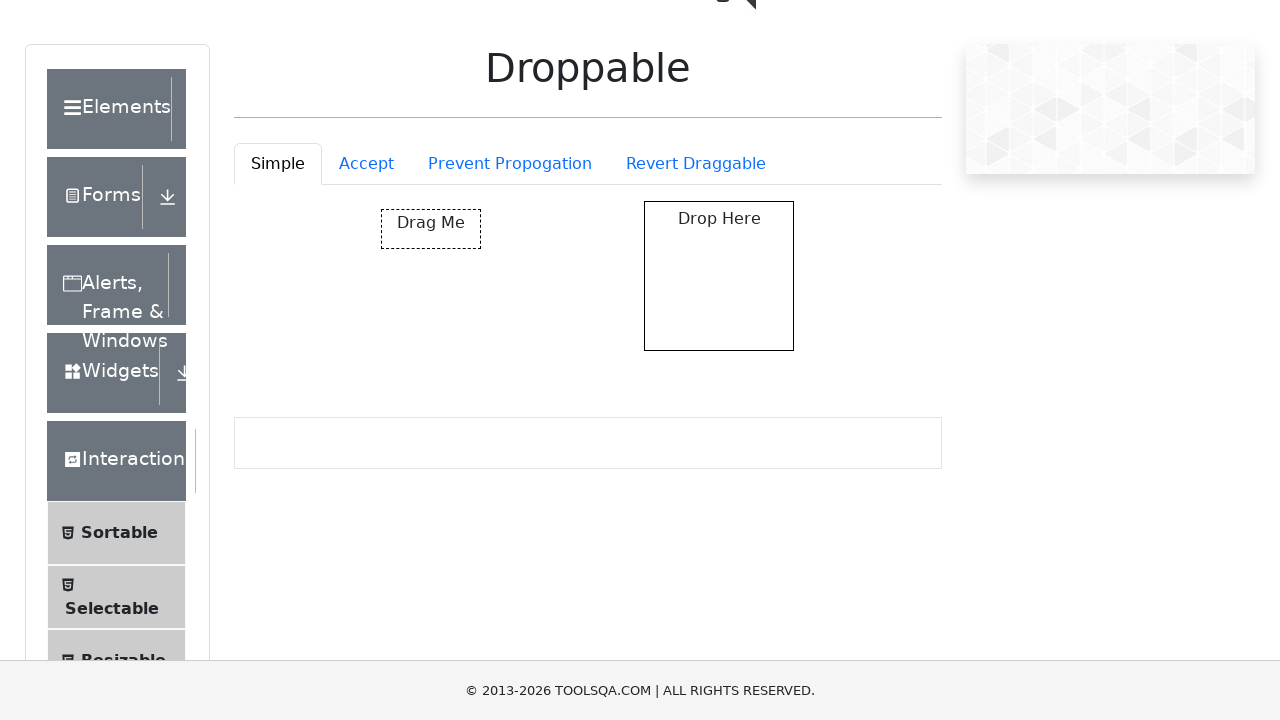